Tests email subscription form on a Russian news article page by clicking a subscription button, entering an email address, and submitting the form.

Starting URL: https://www.kp.ru/daily/27423/4623243/

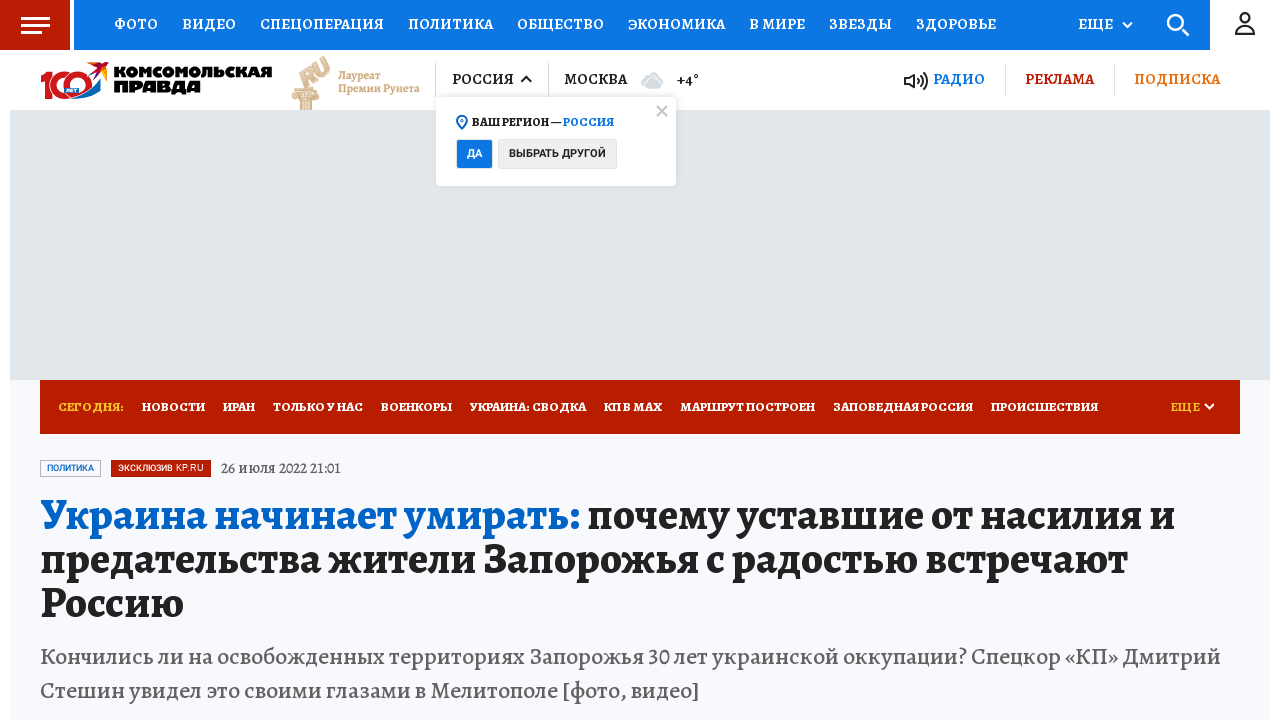

Clicked subscription/modal button at (319, 360) on button[data-is-small-on-mobile]
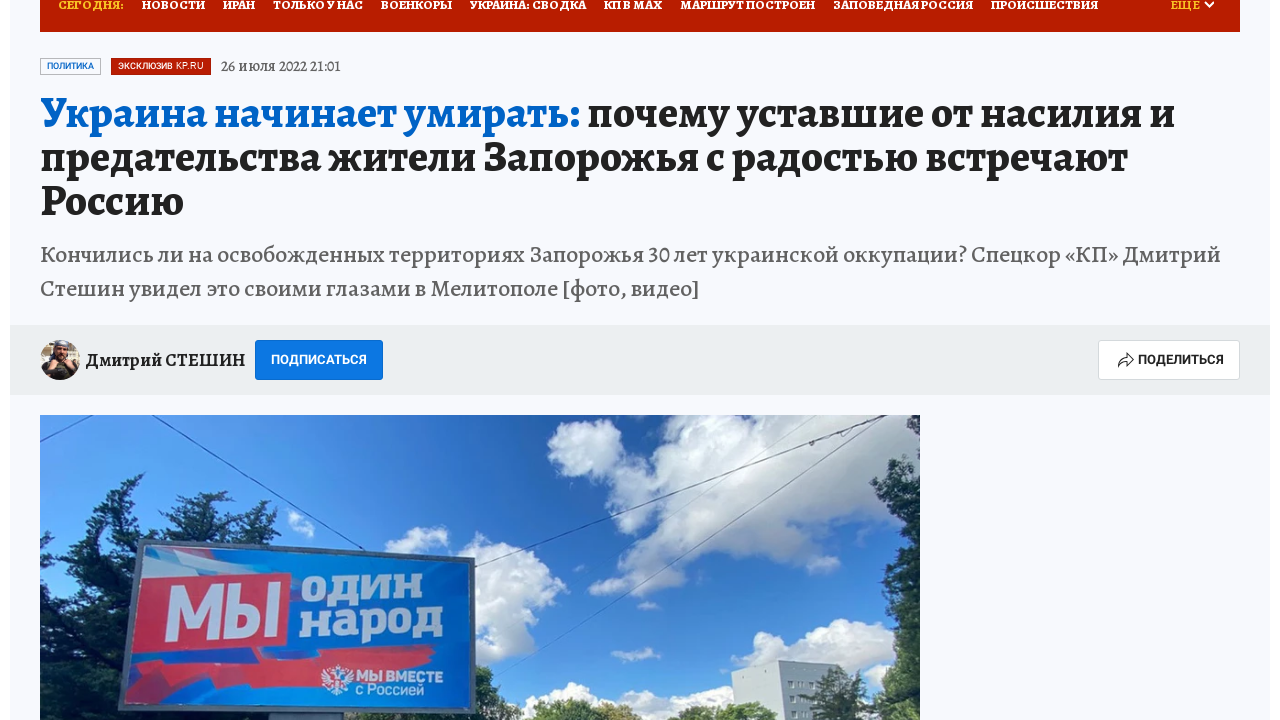

Filled email field with 'subscriber_test@mail.ru' on input[placeholder='E-mail']
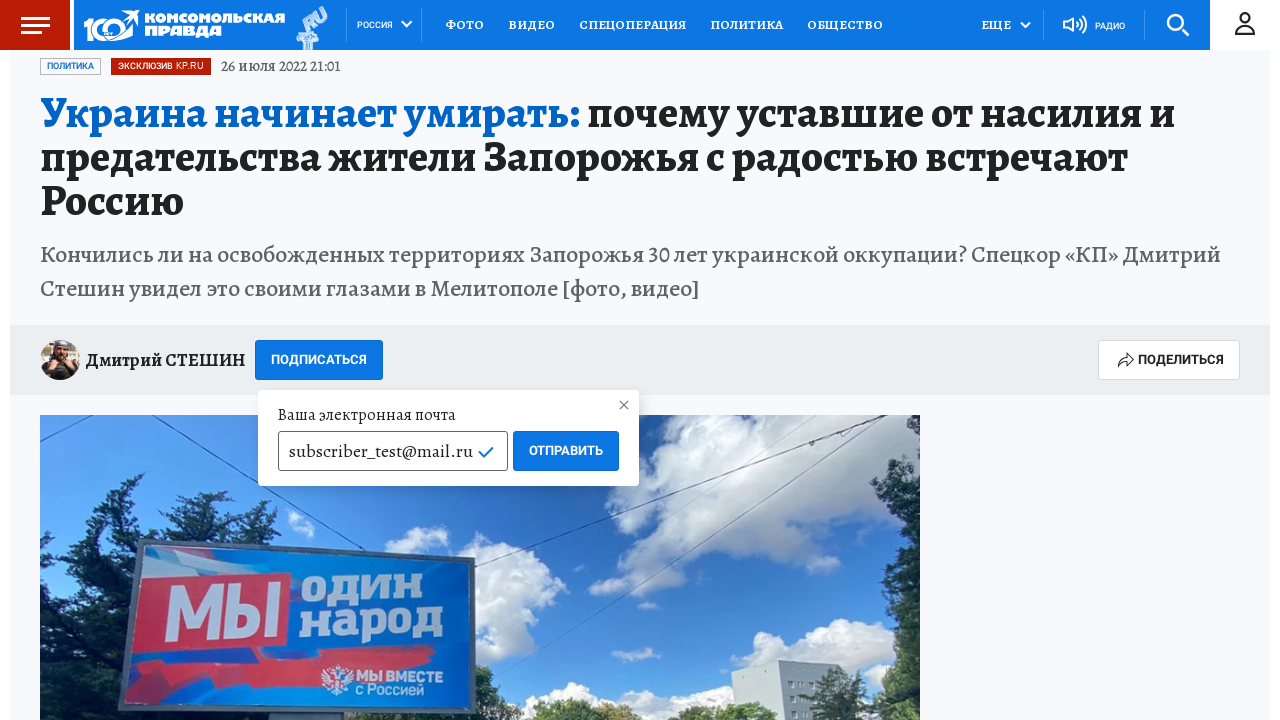

Clicked submit button at (566, 451) on button:text('Отправить')
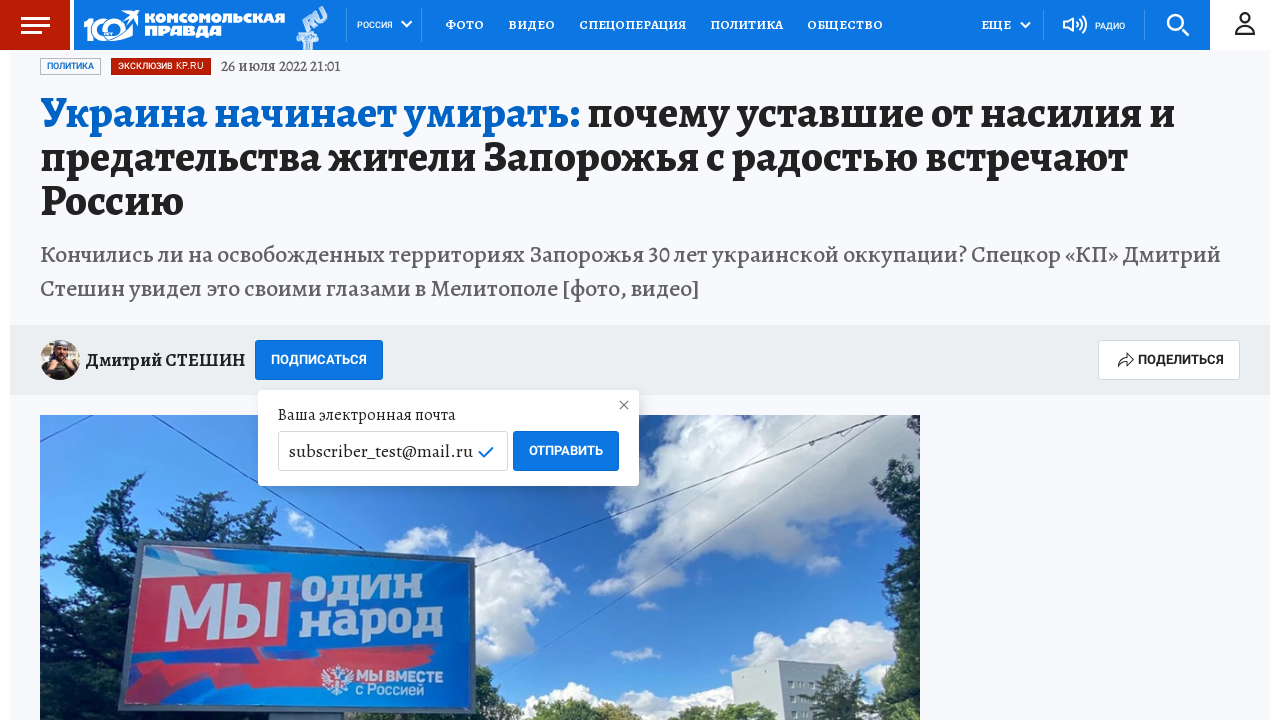

Waited 2 seconds for form submission to process
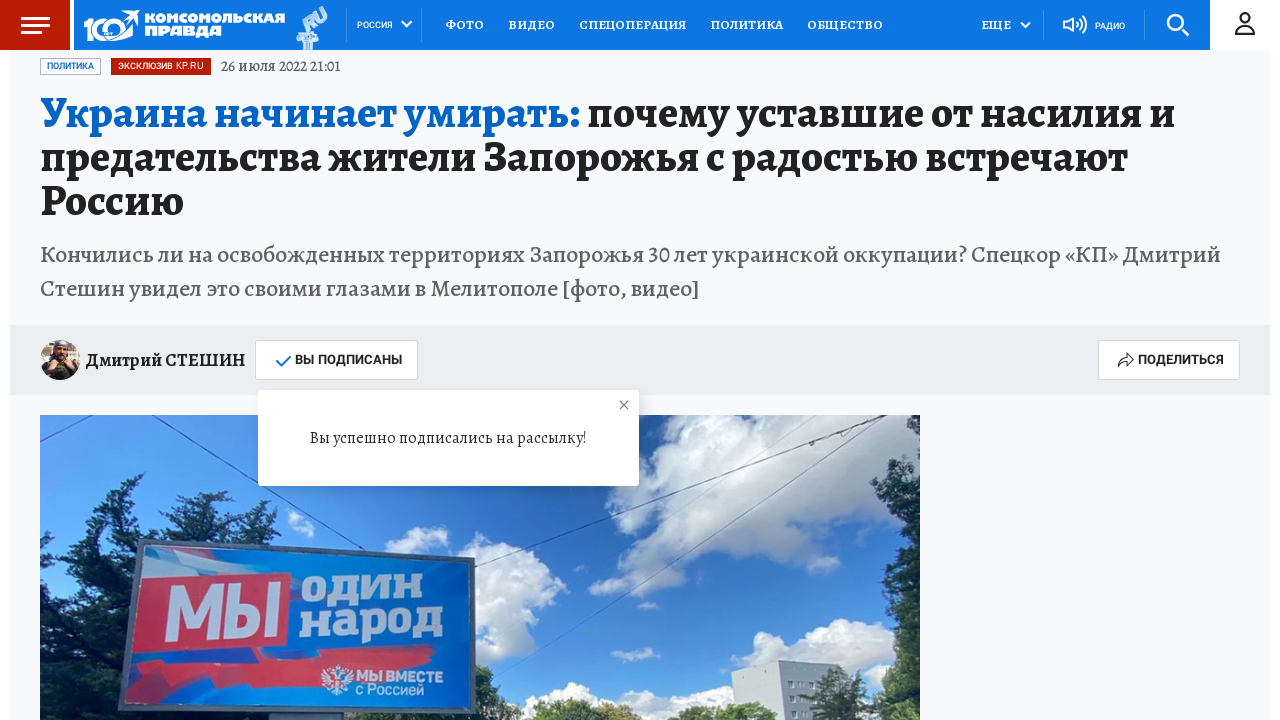

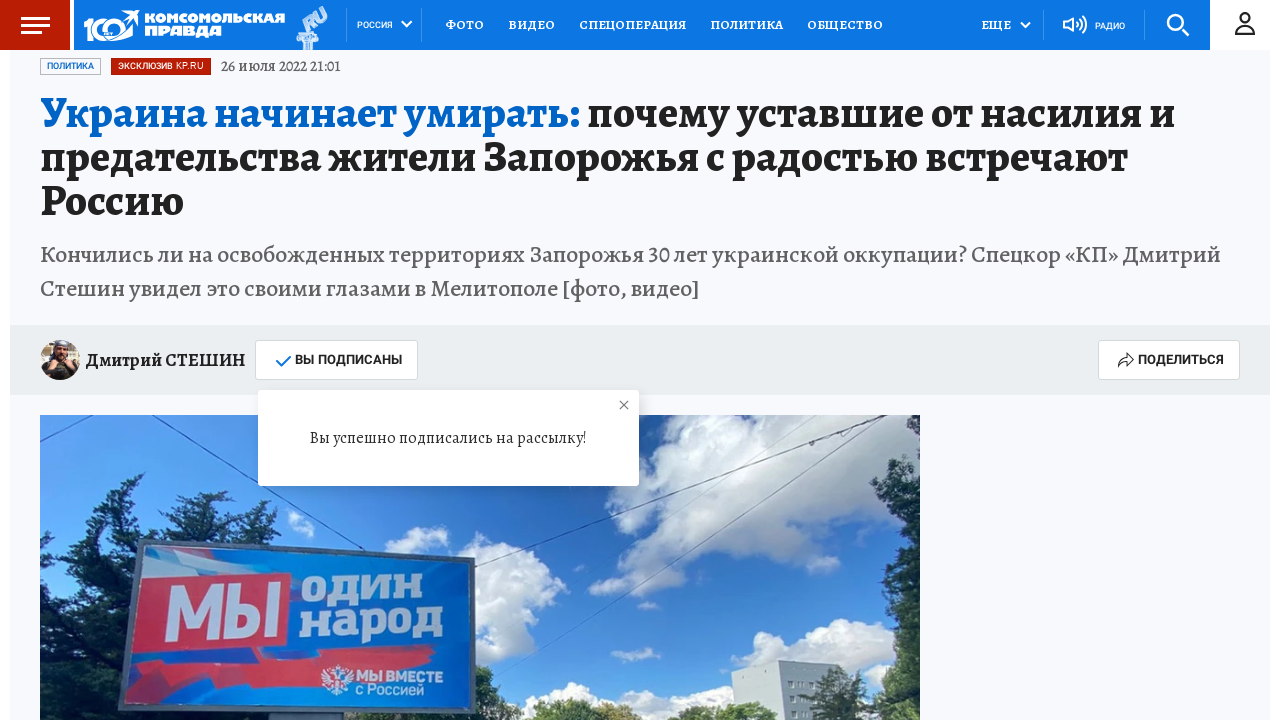